Tests basic browser navigation functionality by navigating to a website, maximizing the window, then using browser back and forward navigation controls.

Starting URL: http://www.protrainingtech.com

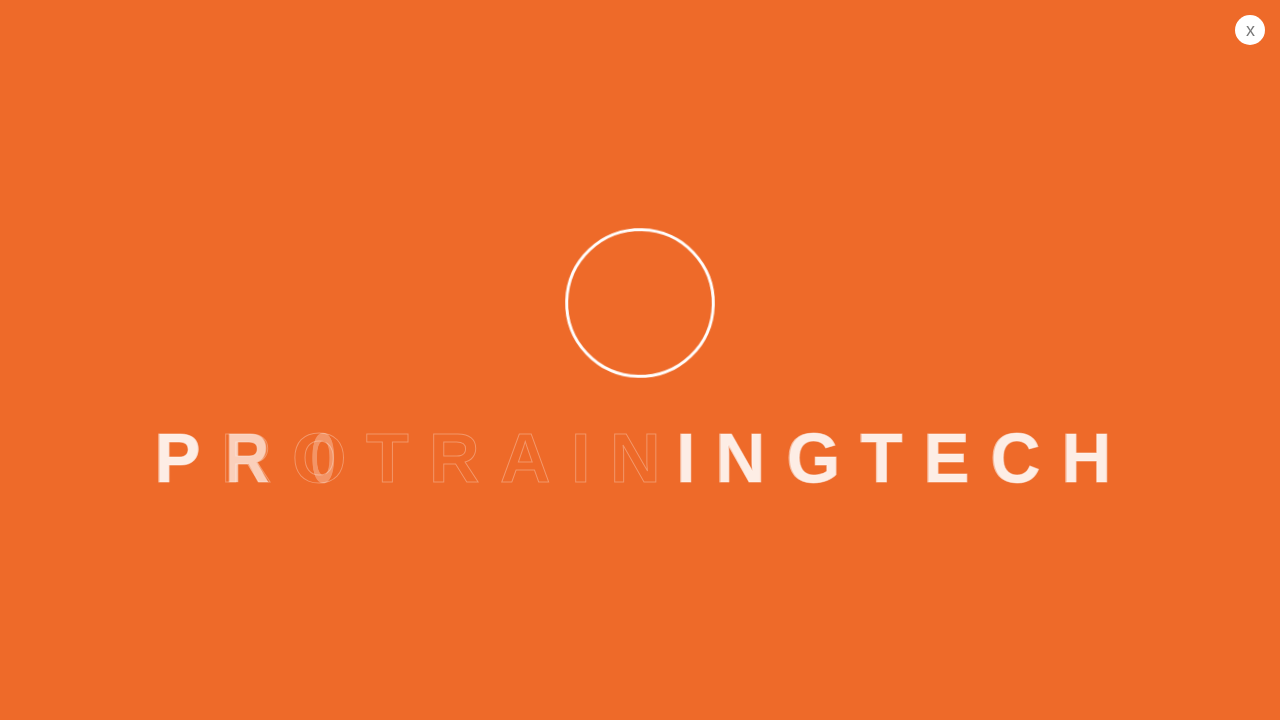

Navigated to http://www.protrainingtech.com
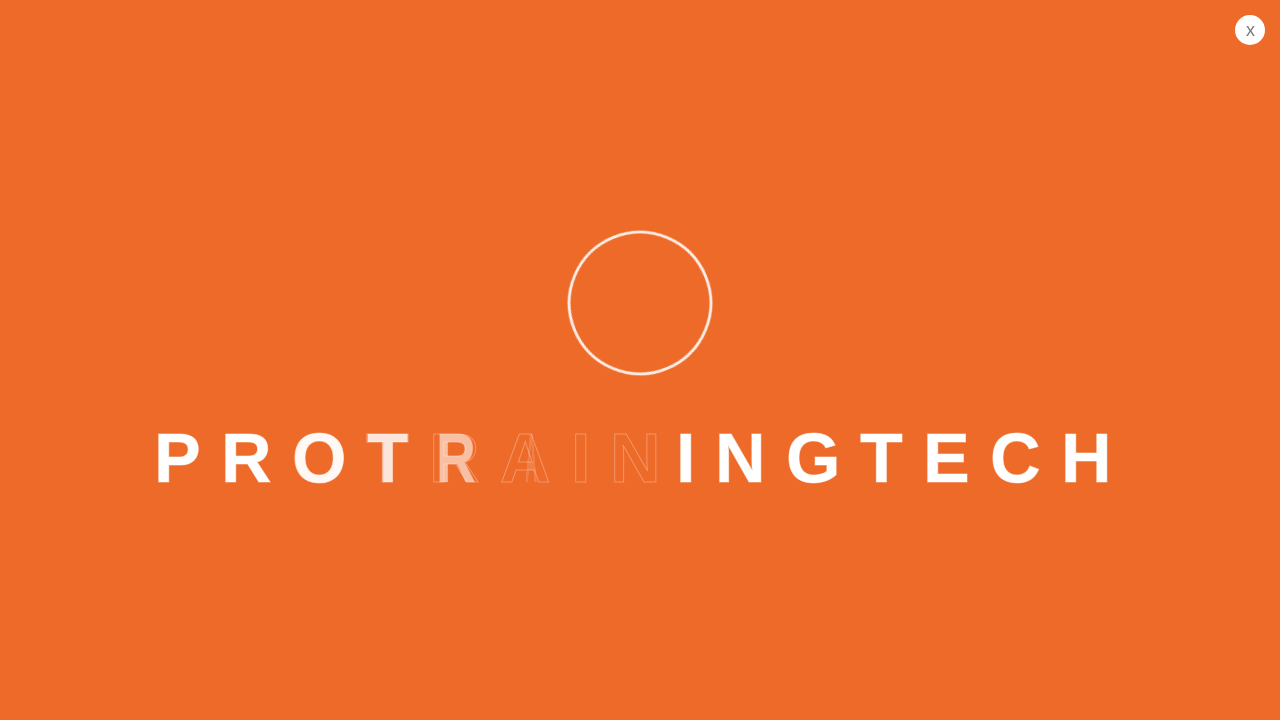

Maximized browser window to 1920x1080
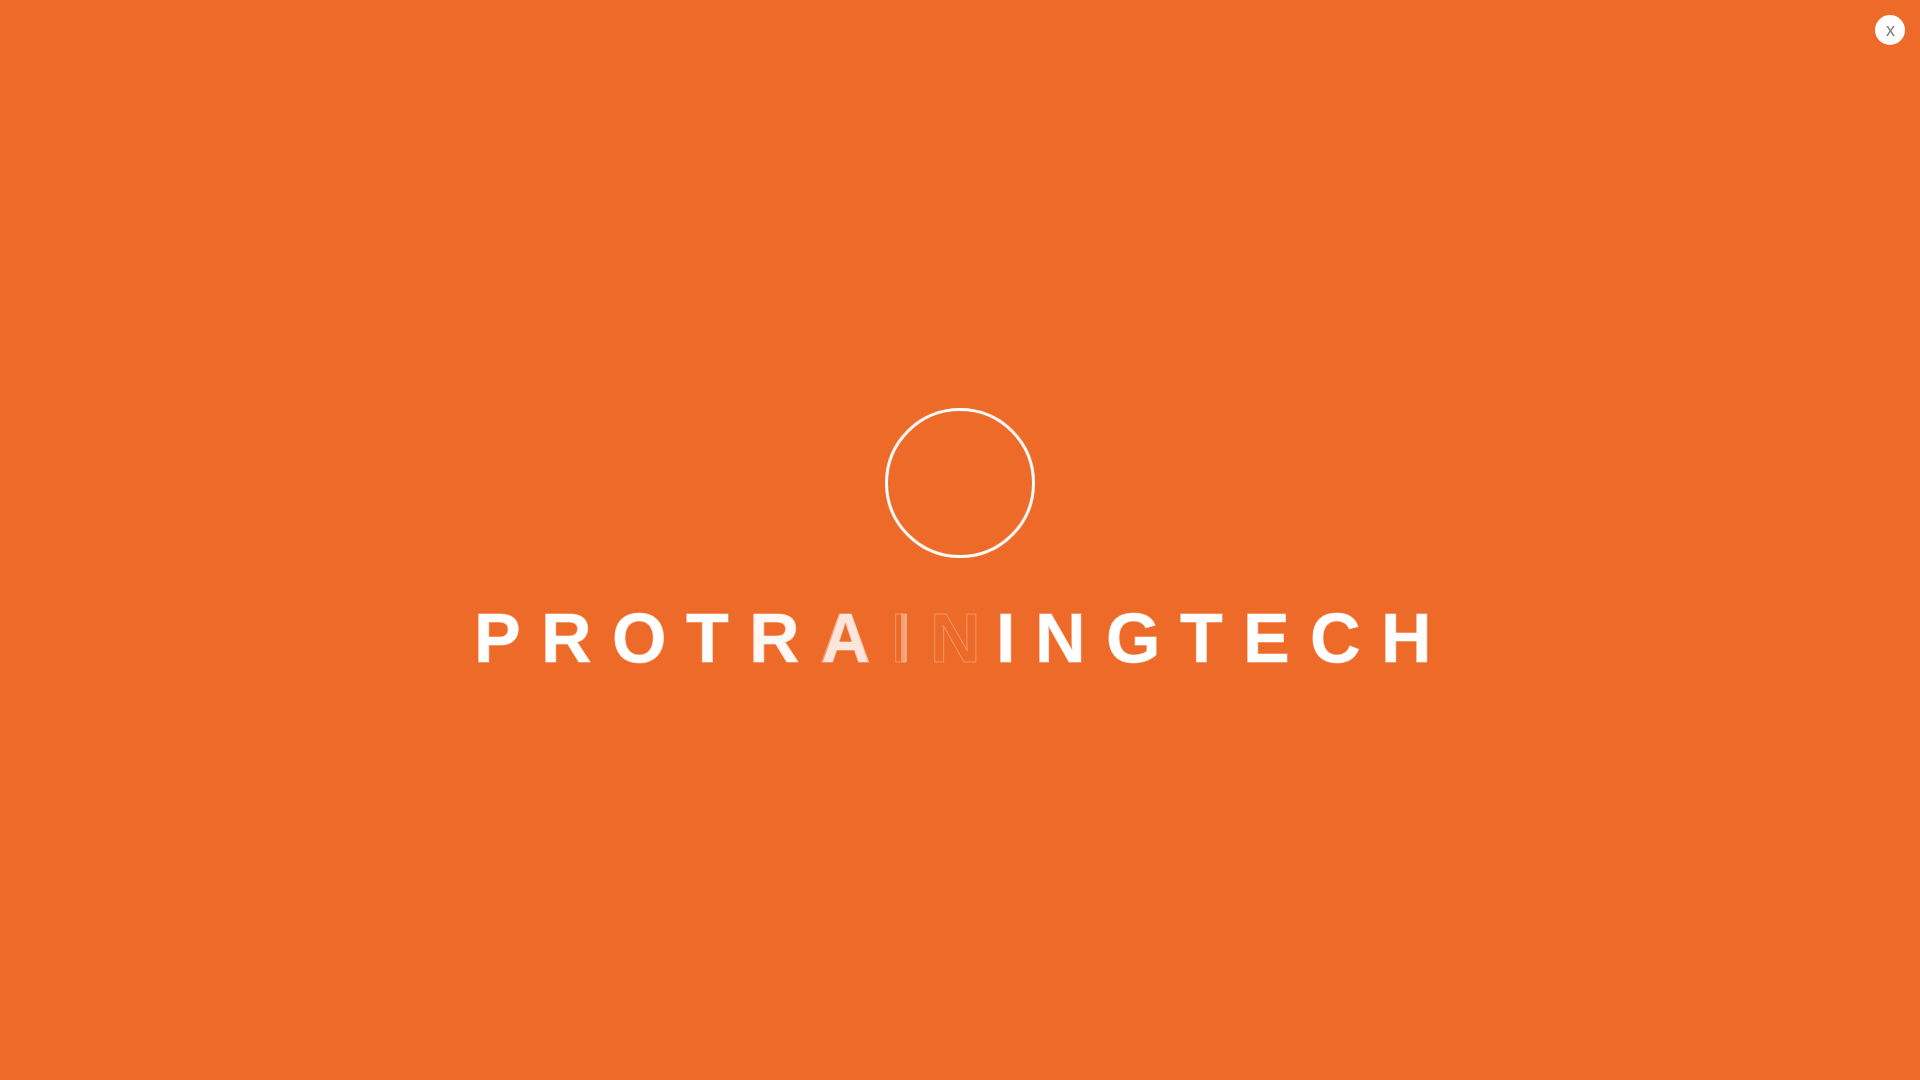

Clicked browser back button
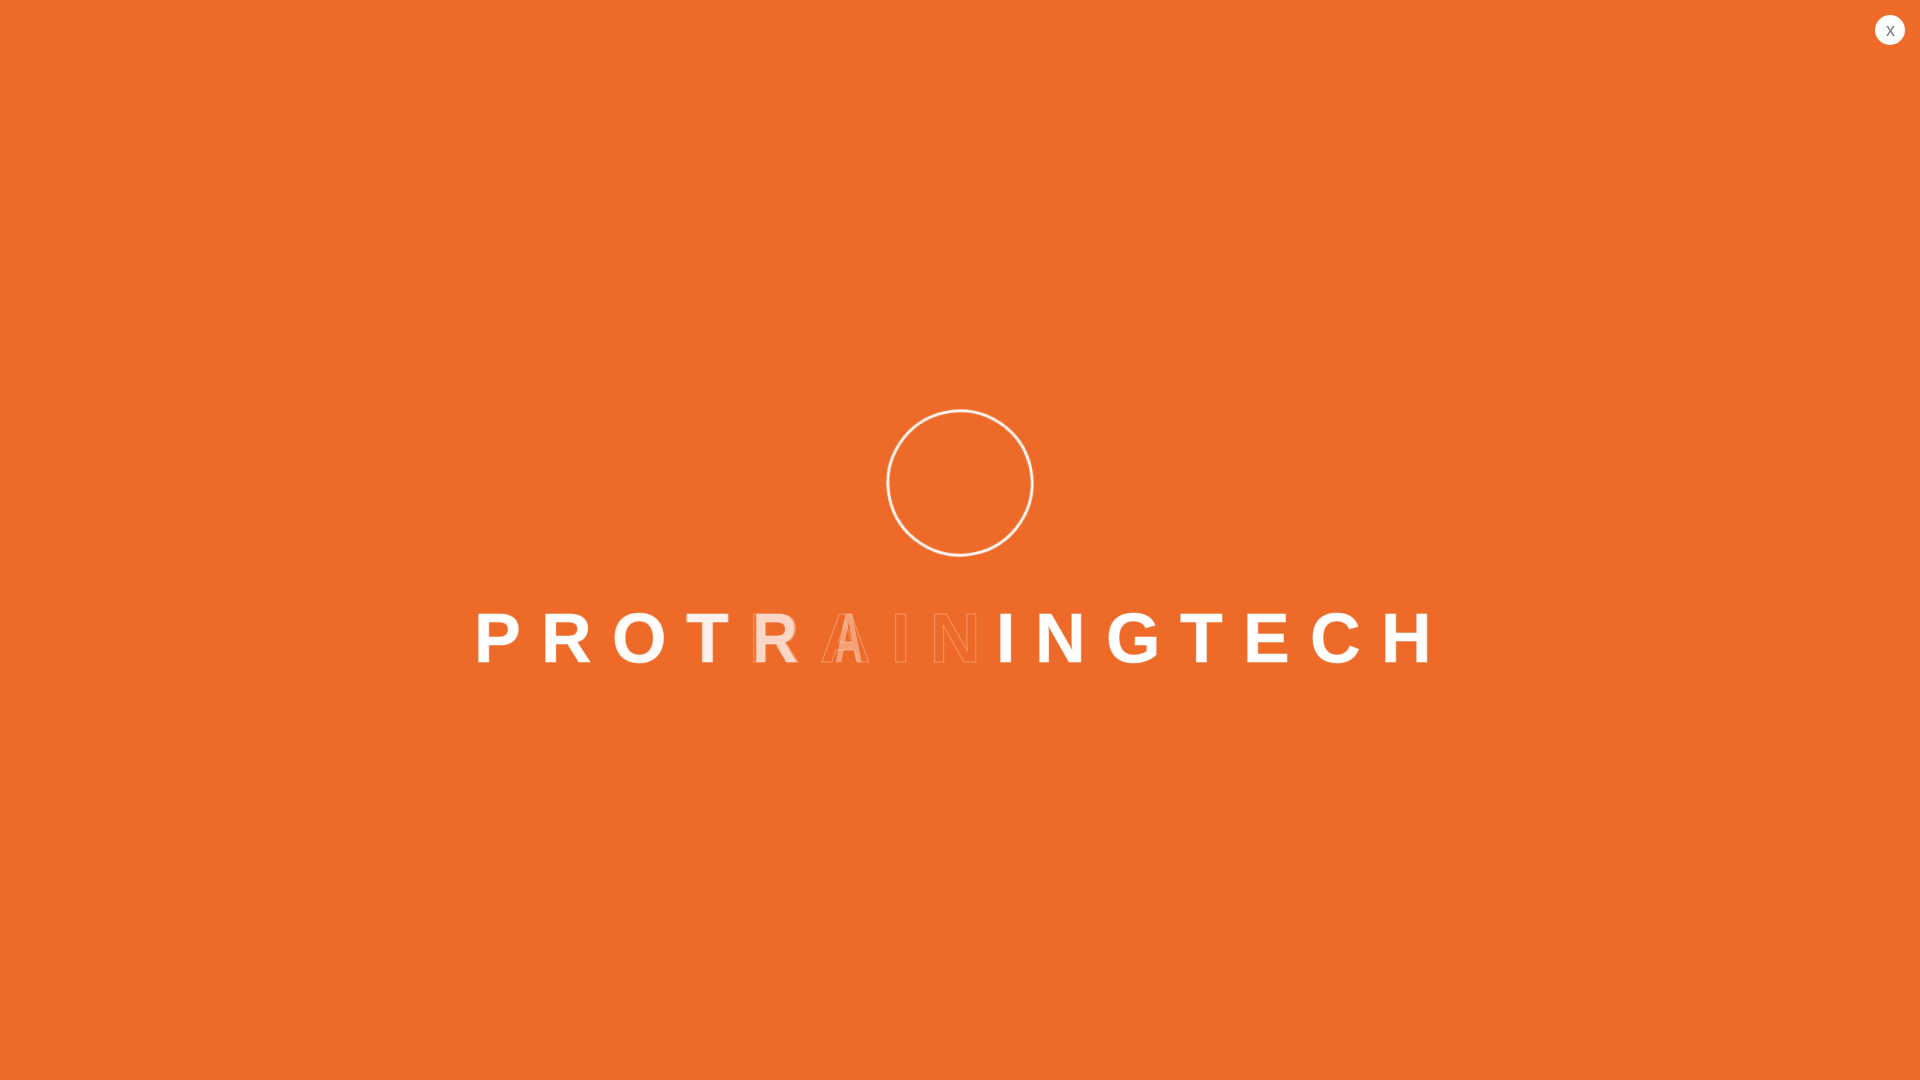

Waited 2 seconds for page to load
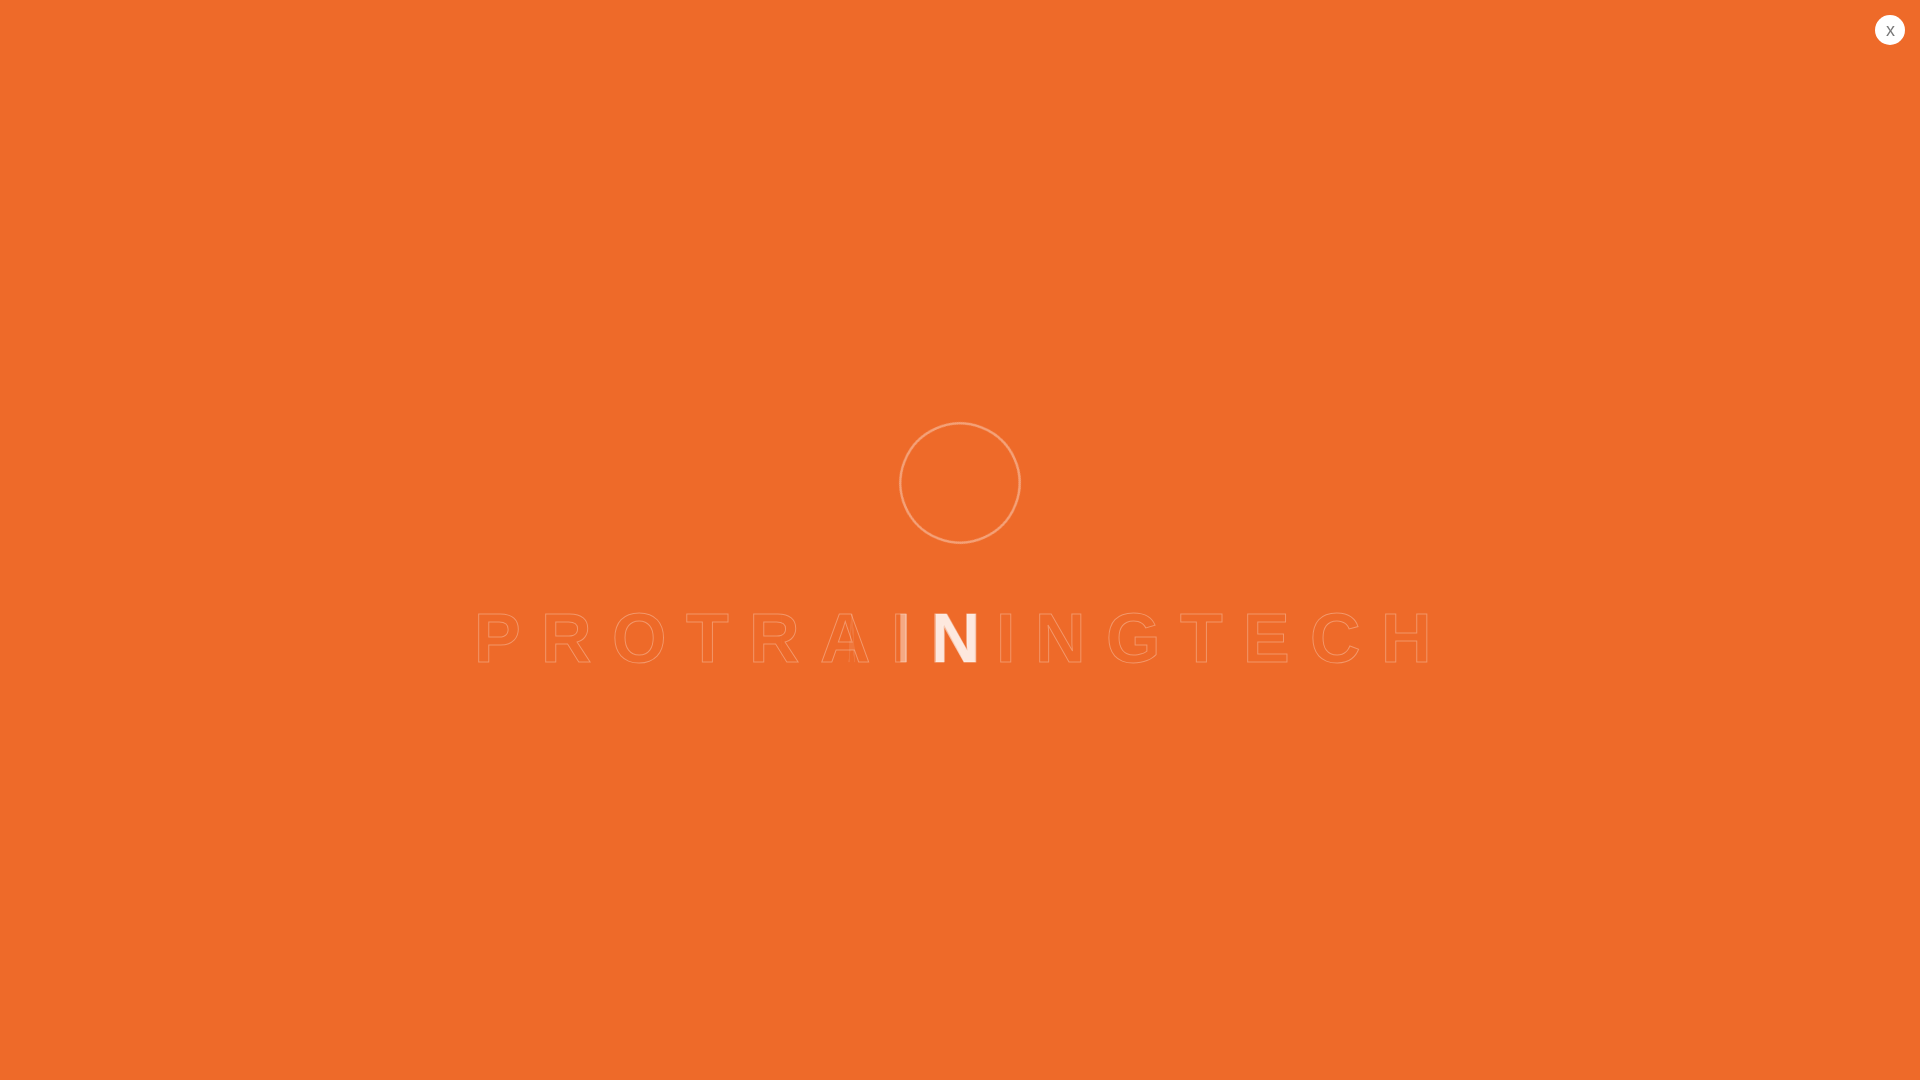

Clicked browser forward button
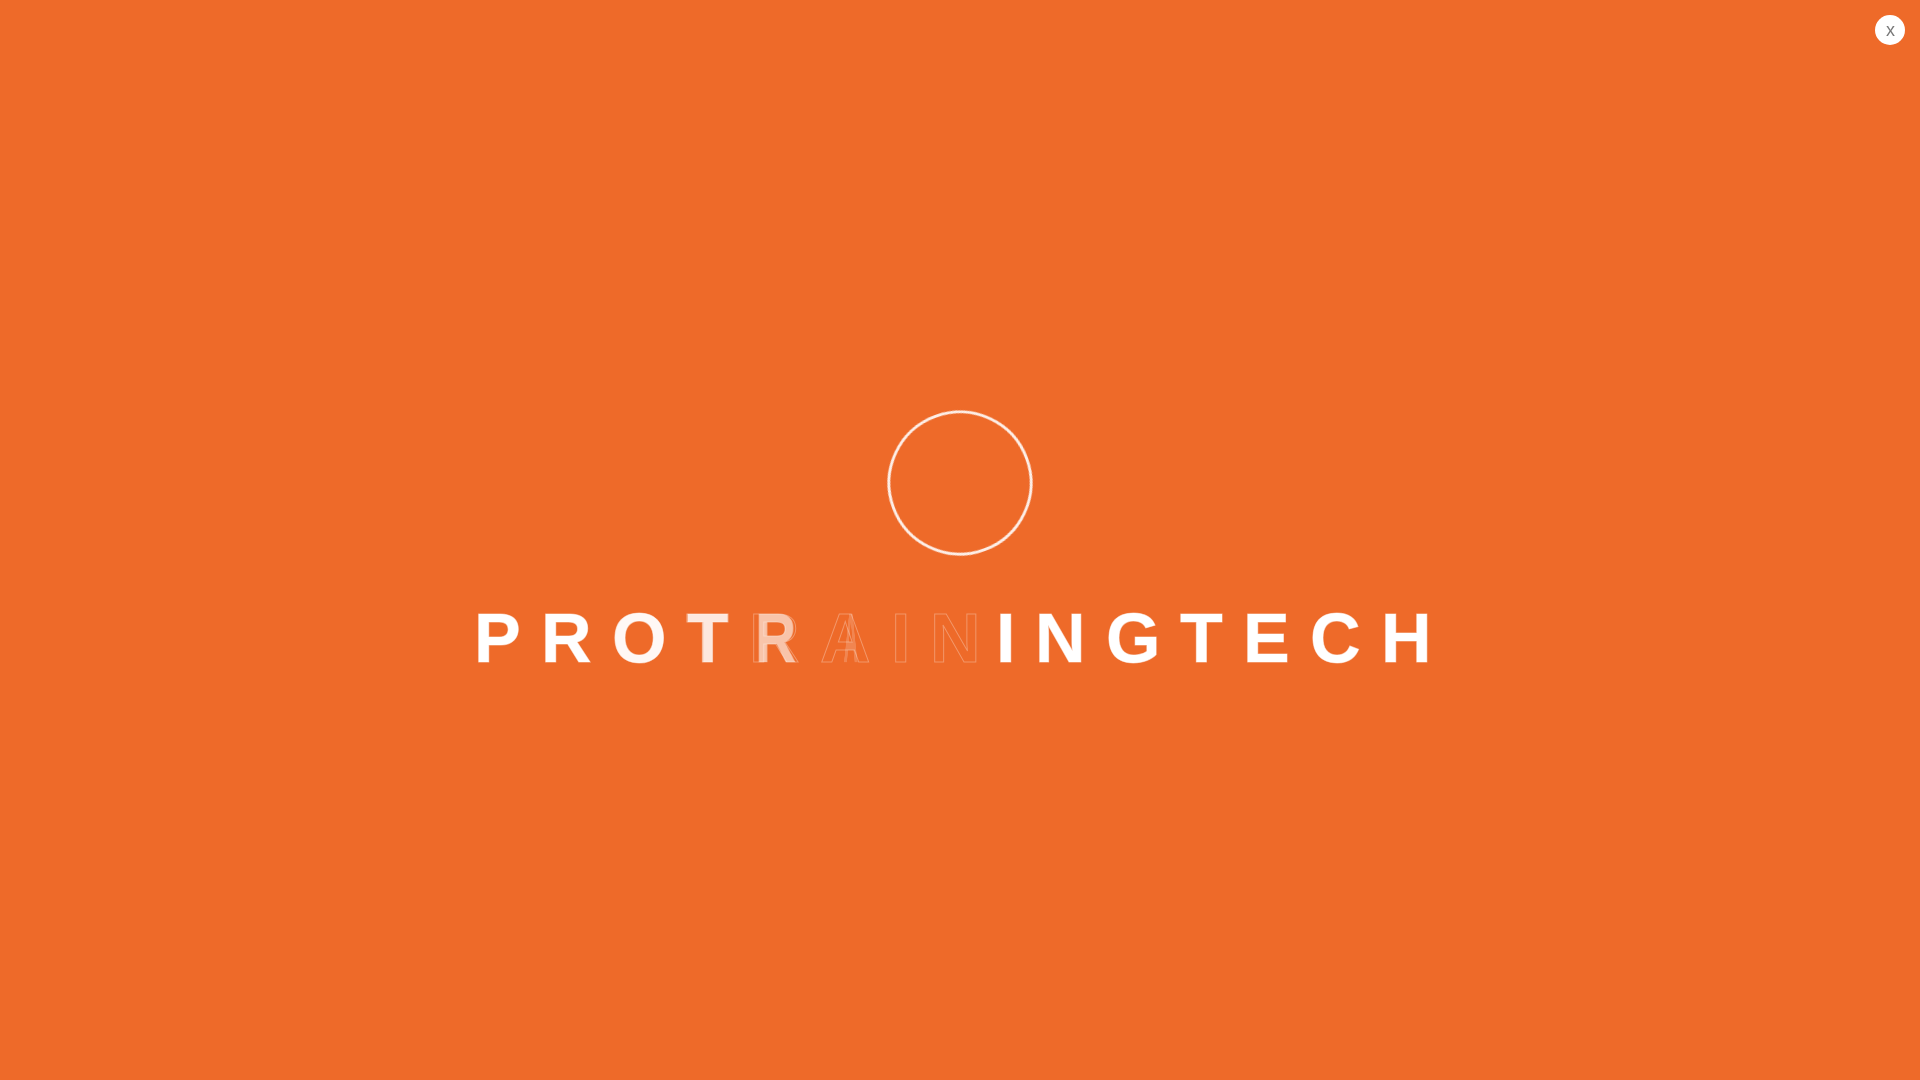

Waited for page load state to complete
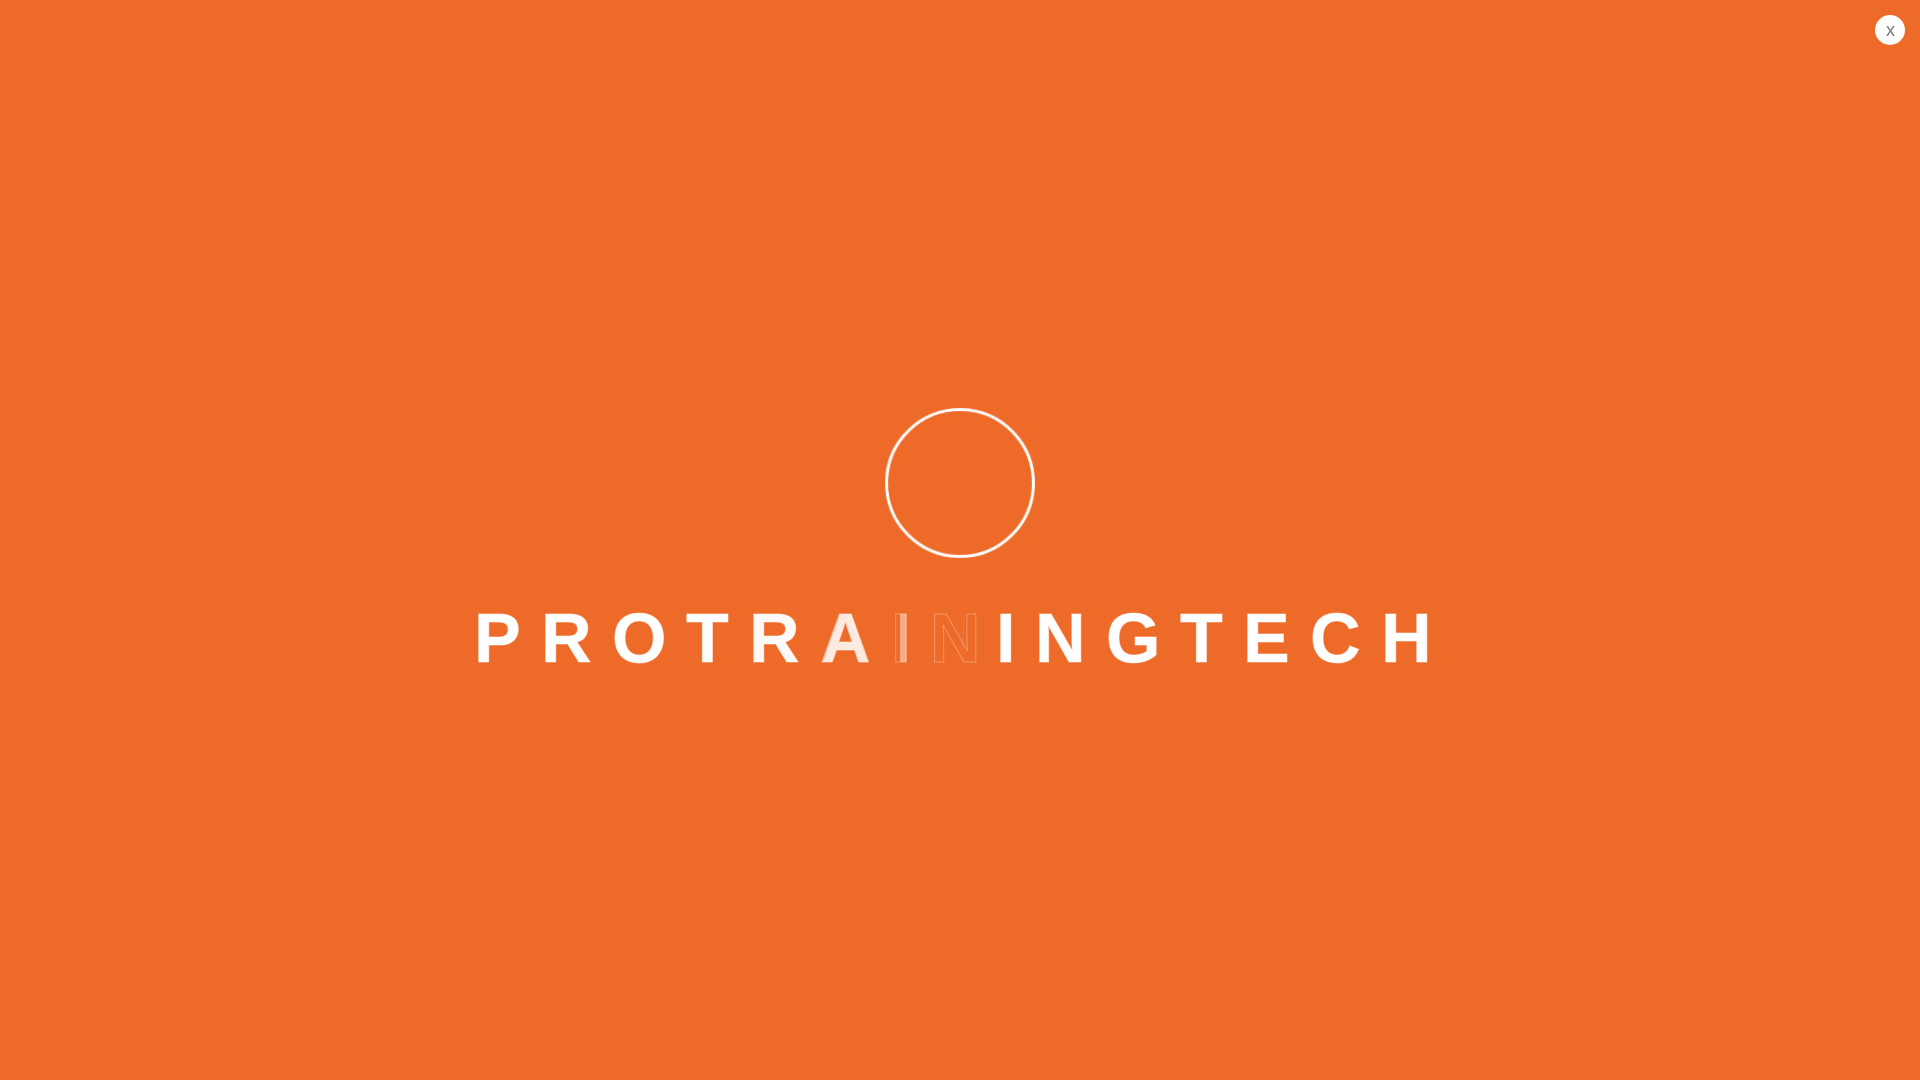

Verified current URL: https://protrainingtech.com/
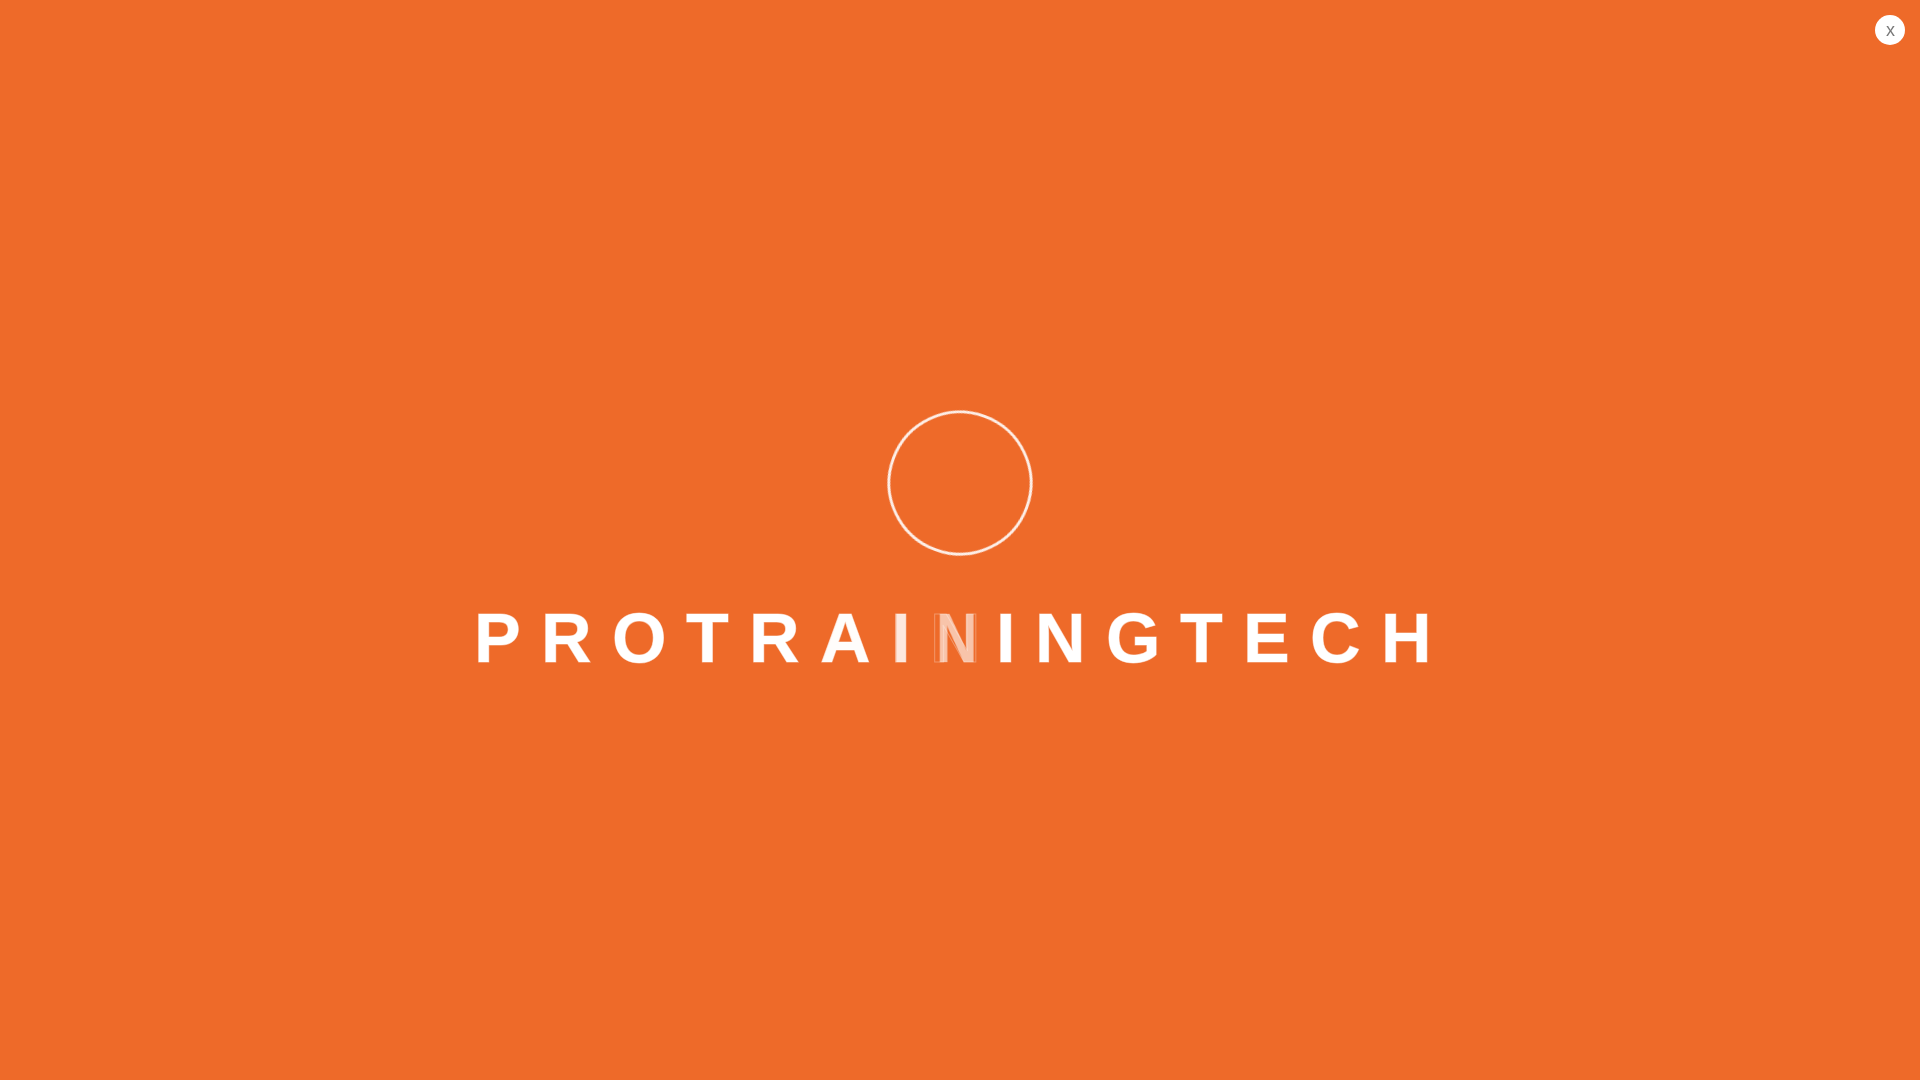

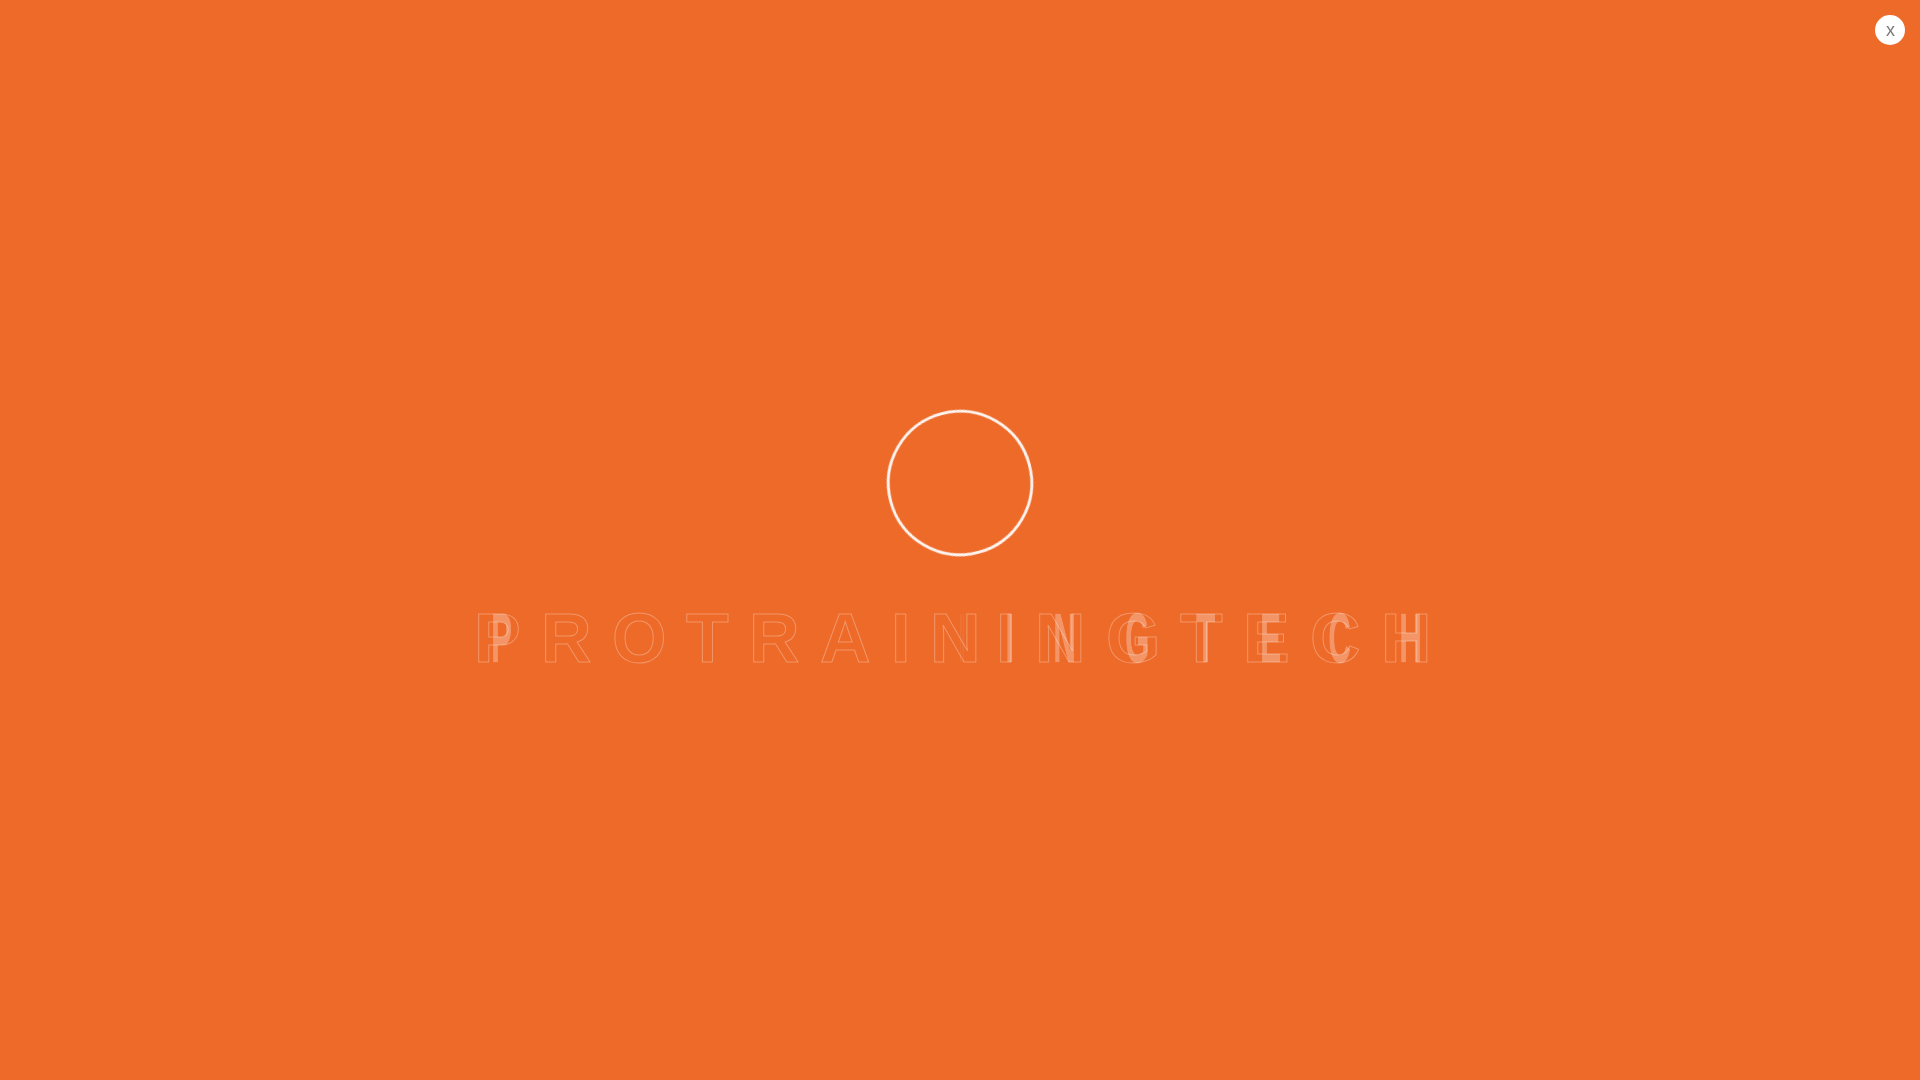